Navigates to WebdriverIO homepage and retrieves the HTML content of the dropdown menu element

Starting URL: https://webdriver.io

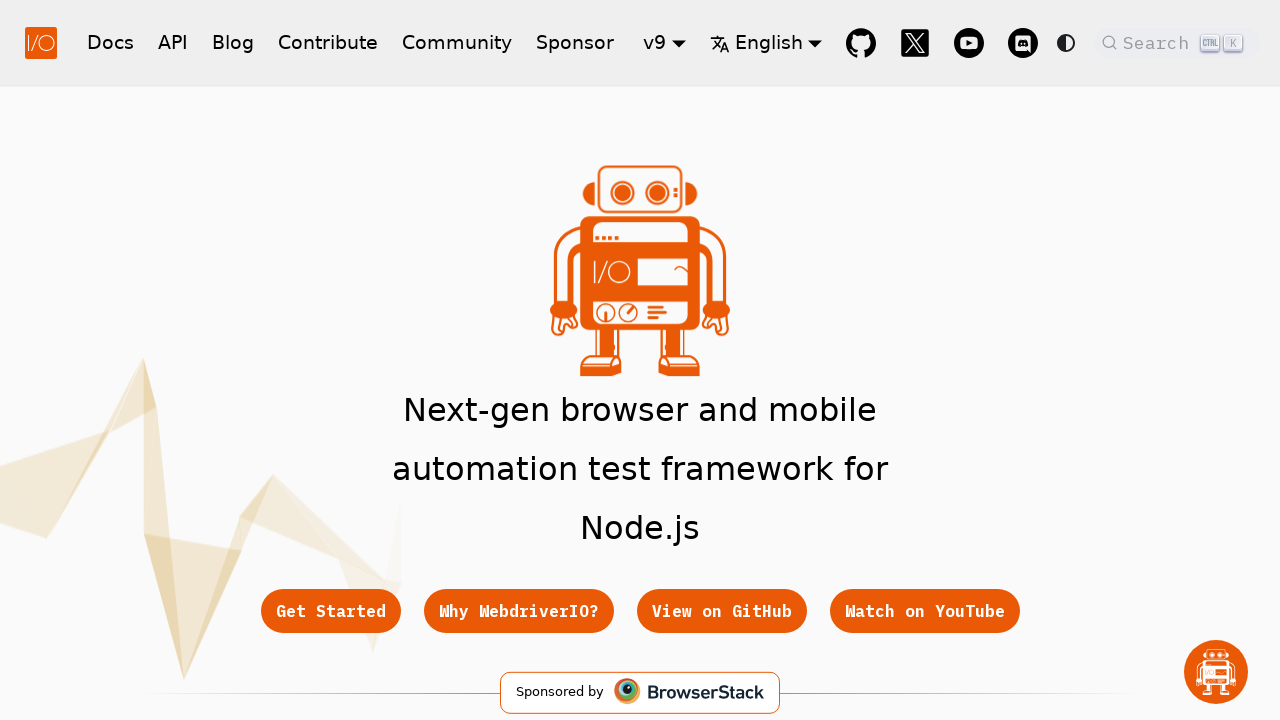

Navigated to WebdriverIO homepage
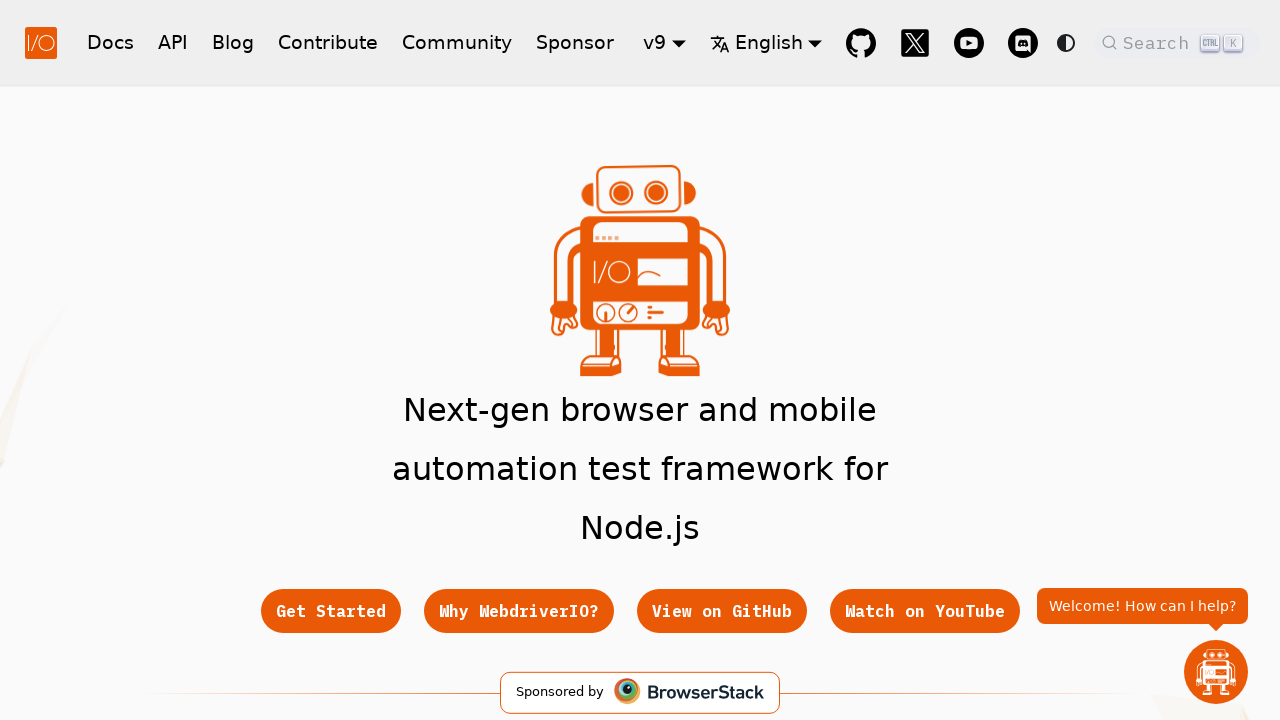

Located dropdown menu element
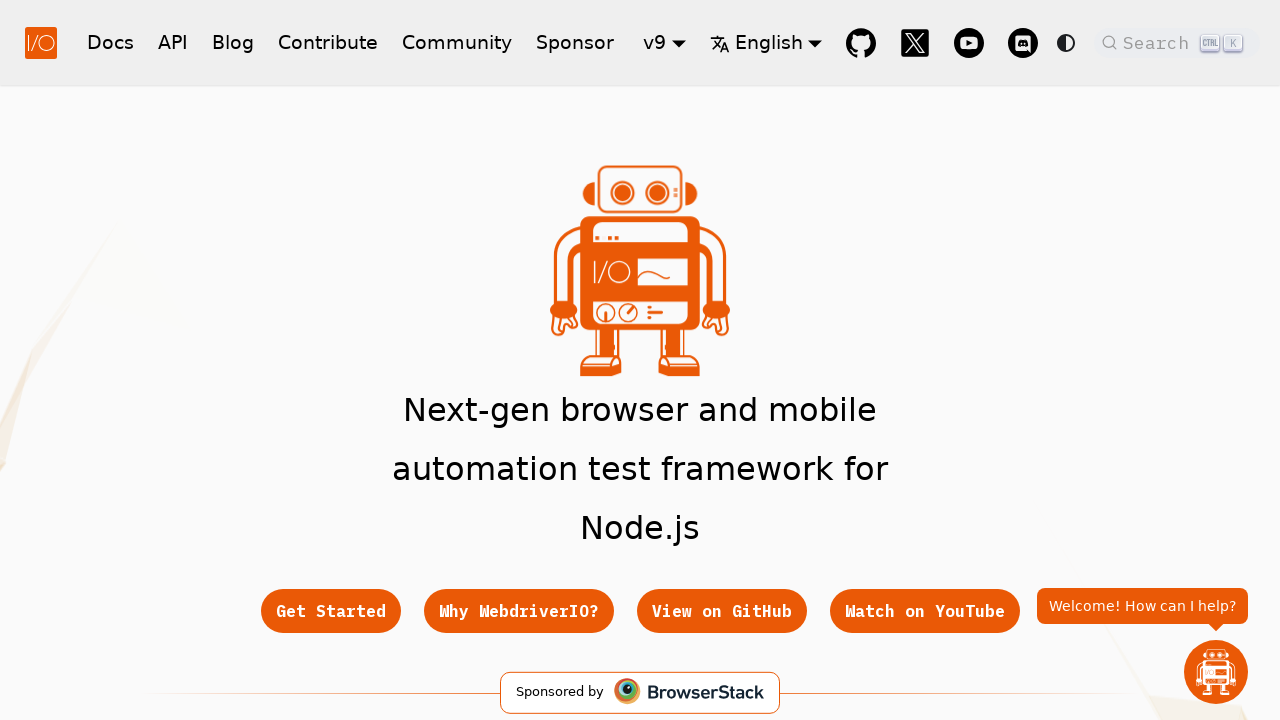

Retrieved outer HTML content of dropdown menu
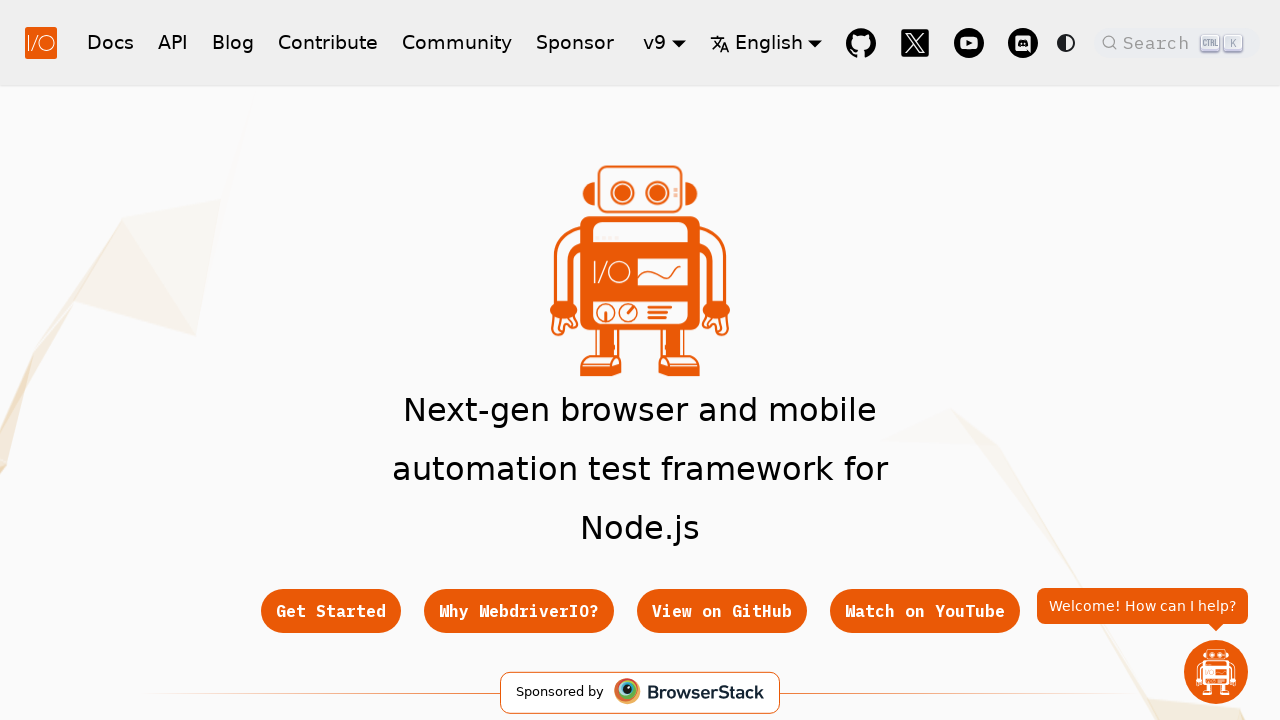

Retrieved inner HTML content of dropdown menu
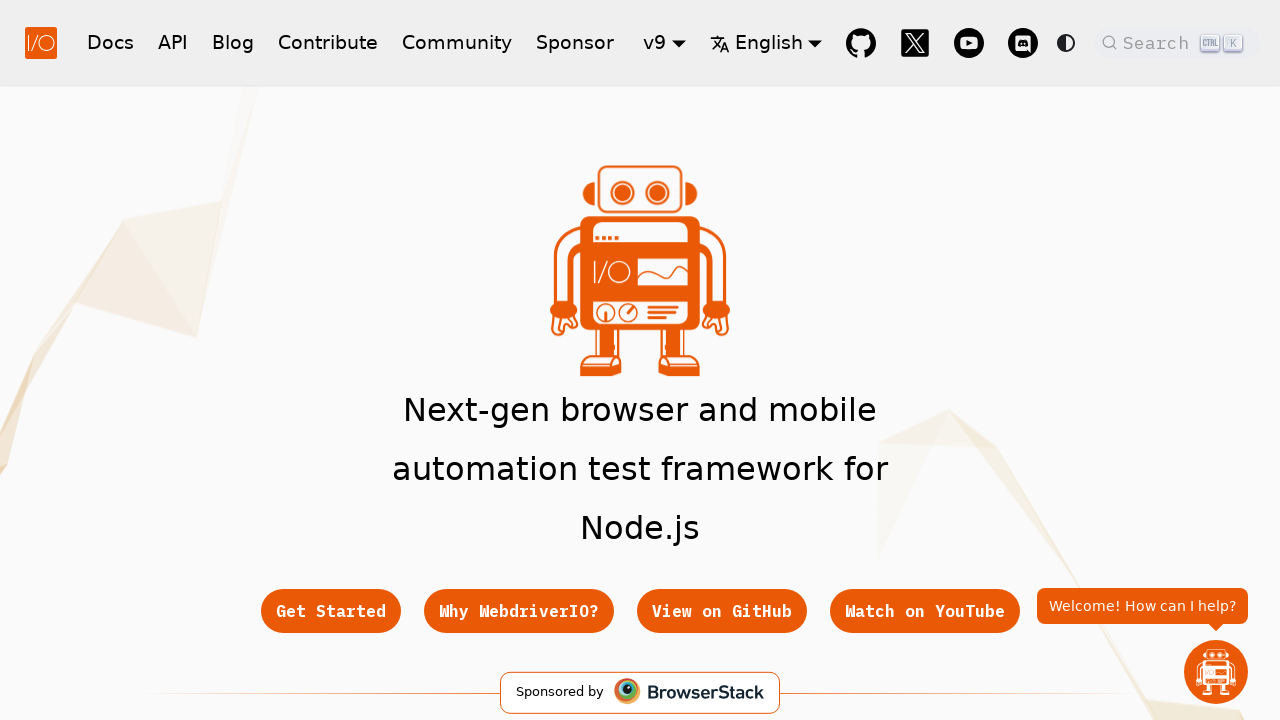

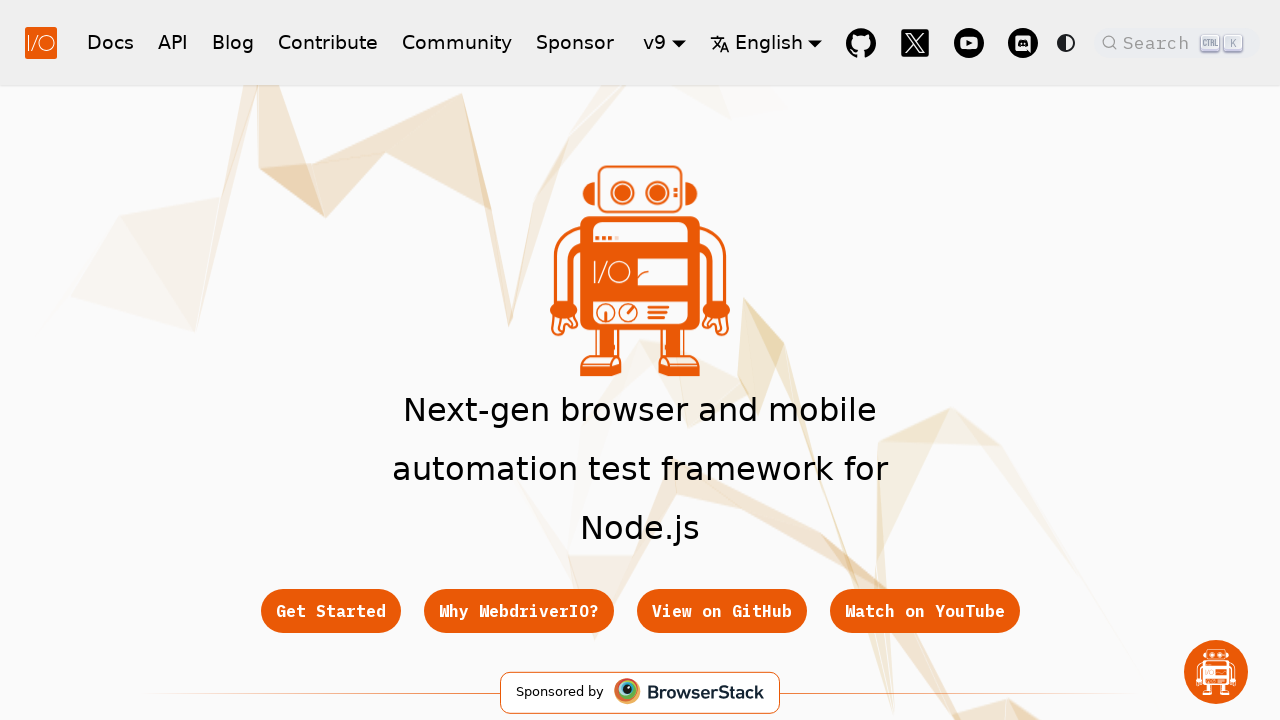